Demonstrates drag and drop action from a draggable element to a droppable target

Starting URL: https://crossbrowsertesting.github.io/drag-and-drop

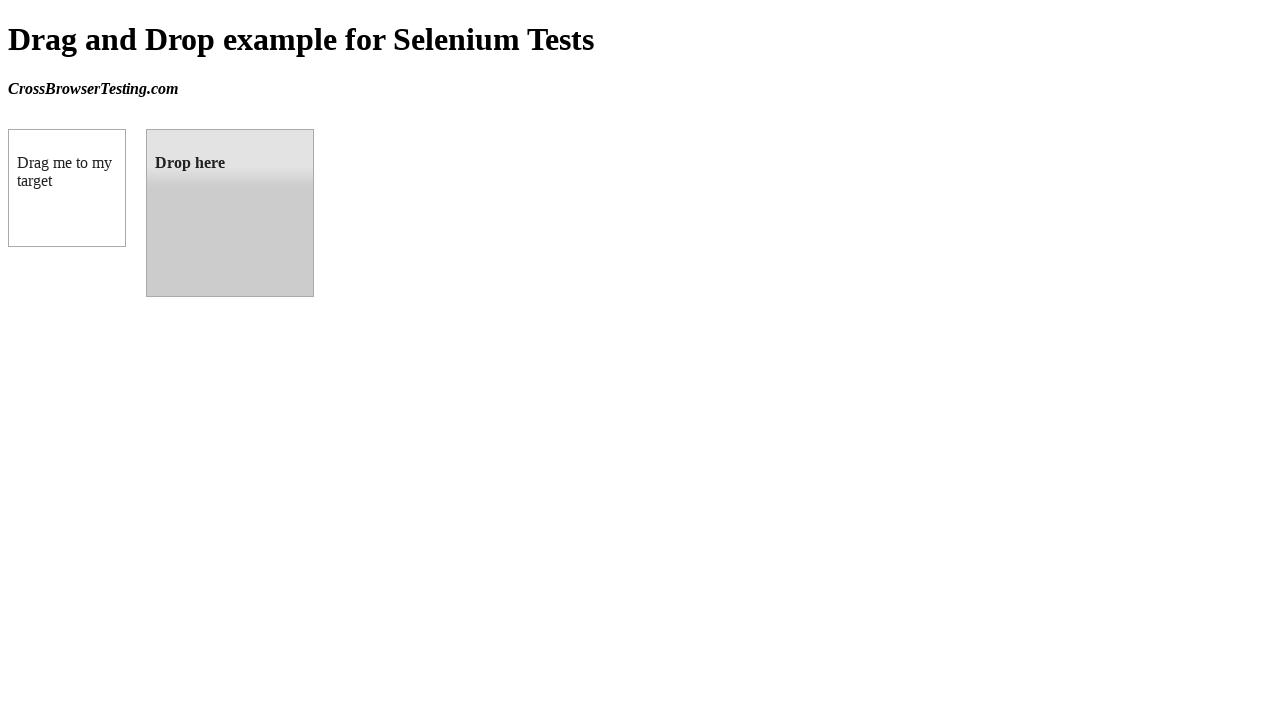

Navigated to drag and drop demo page
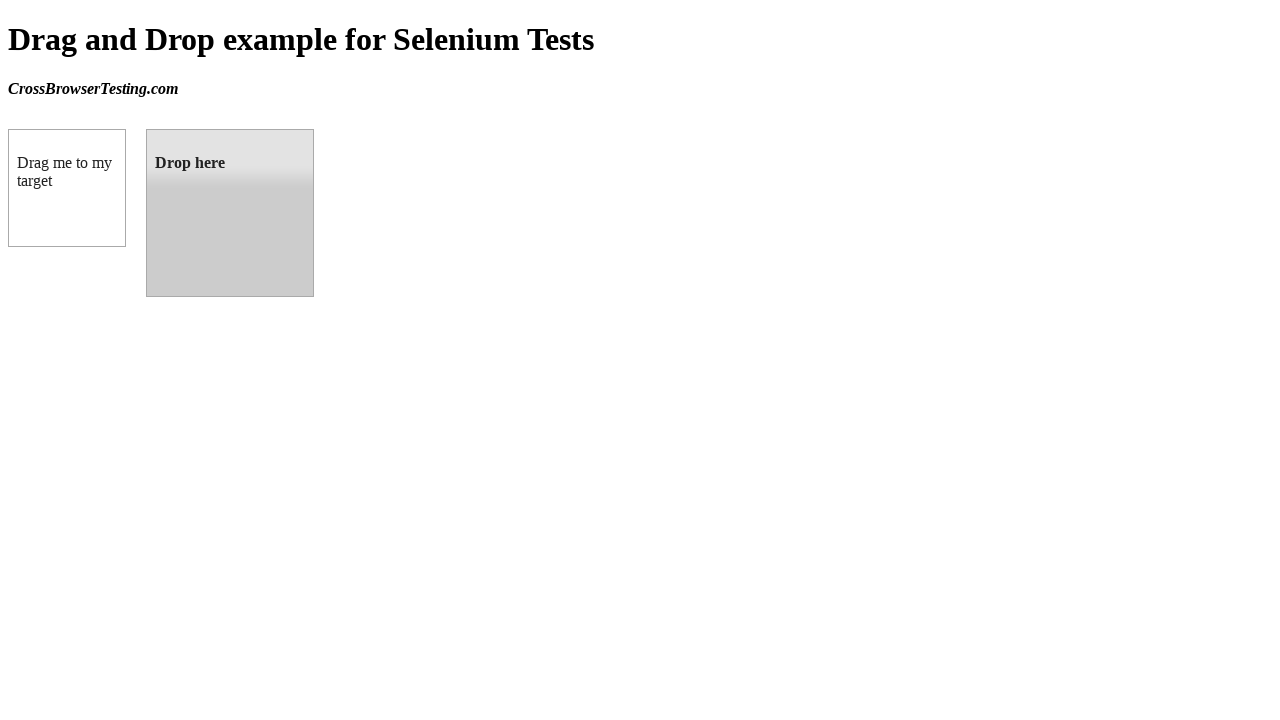

Located draggable source element
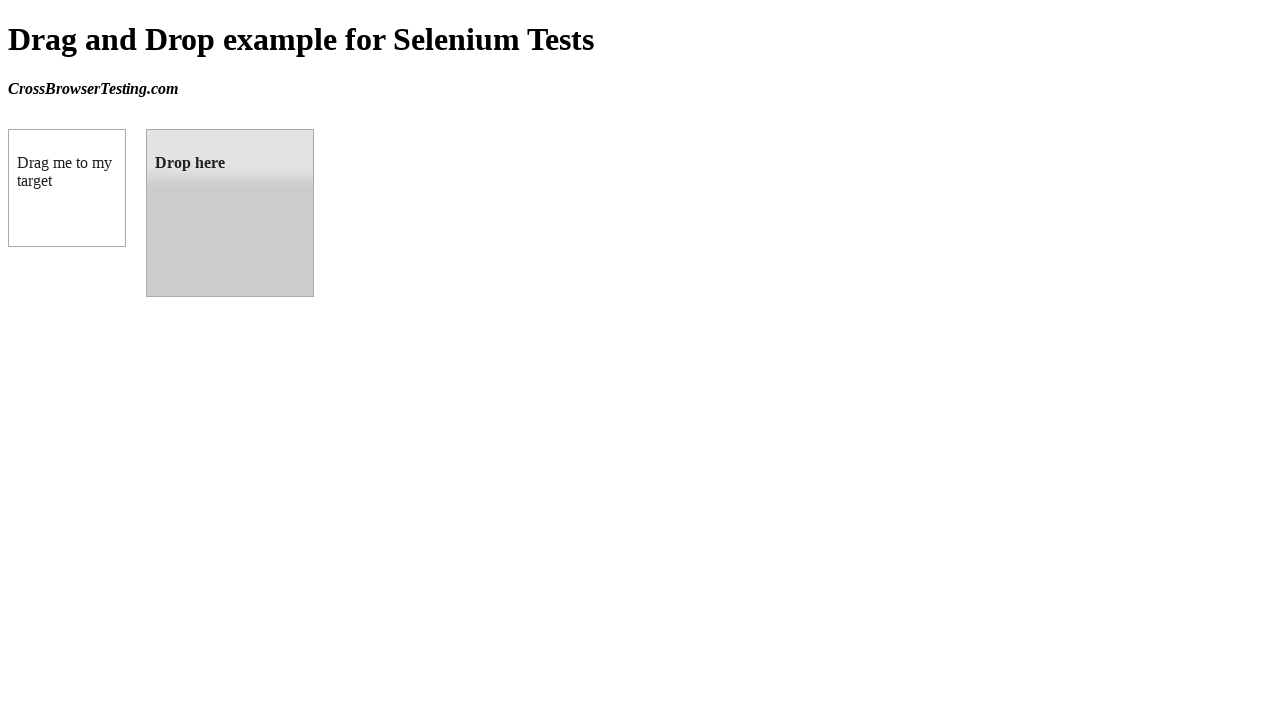

Located droppable target element
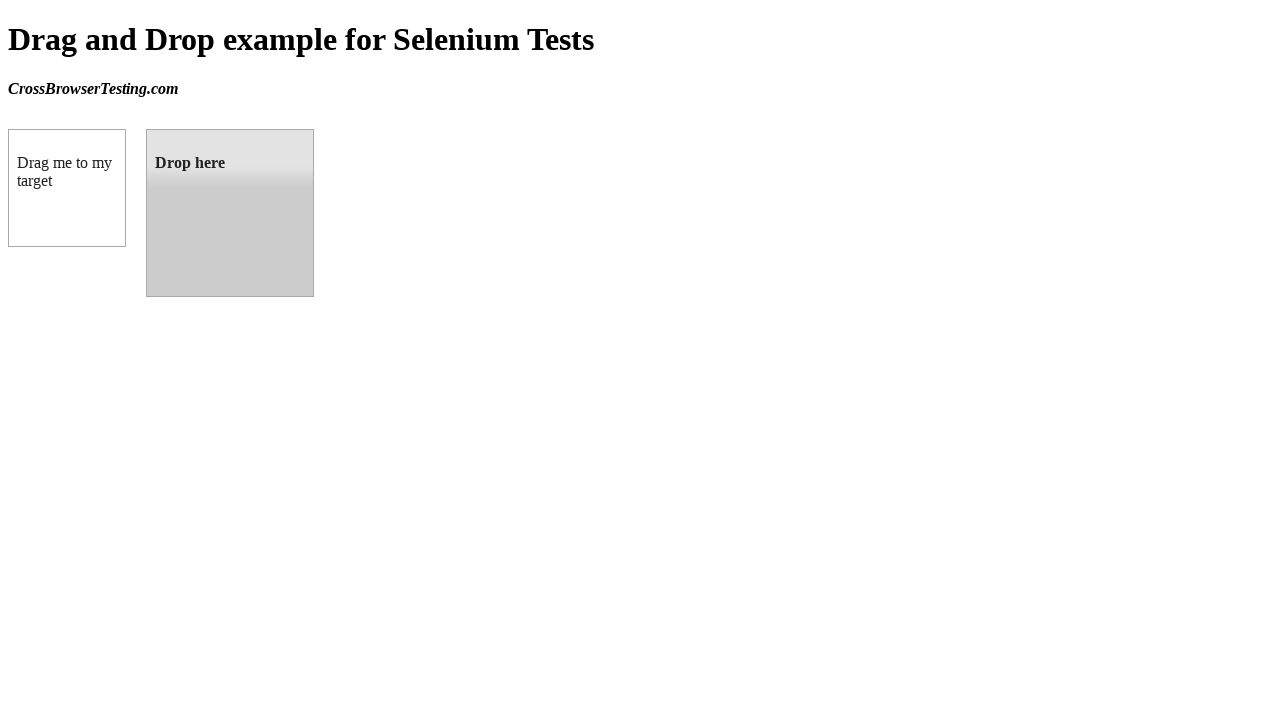

Dragged element from source to target at (230, 213)
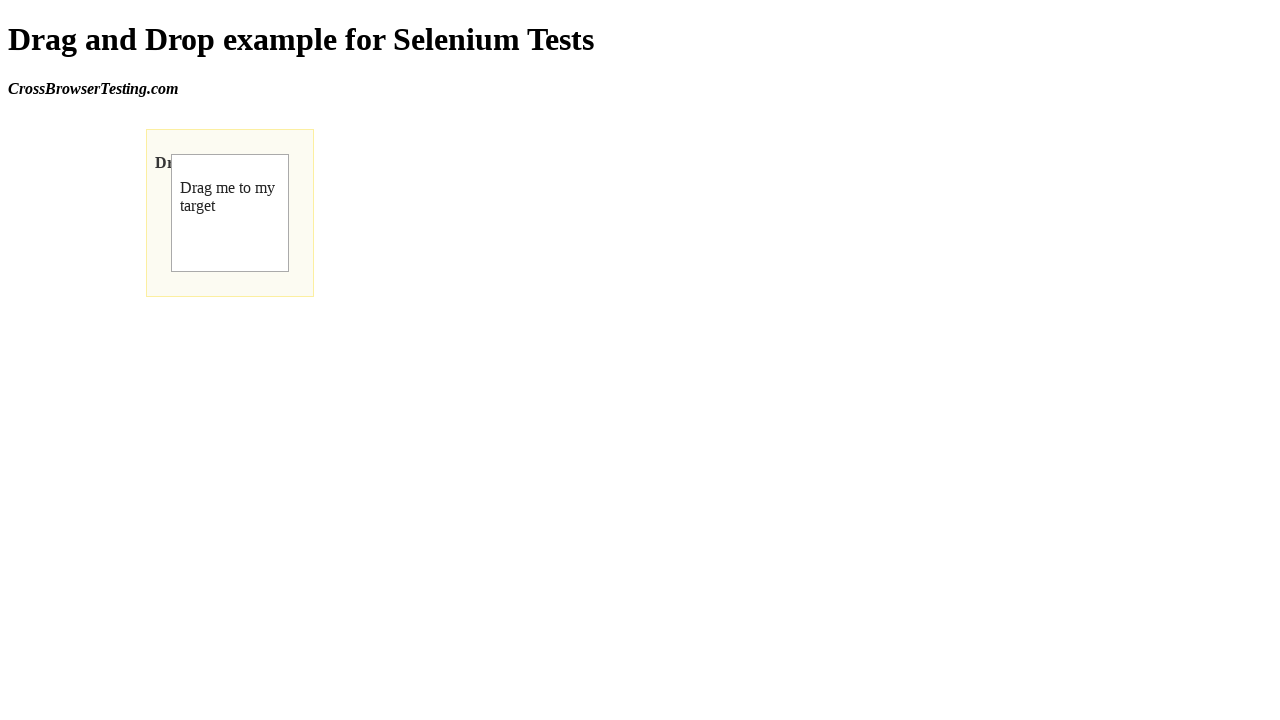

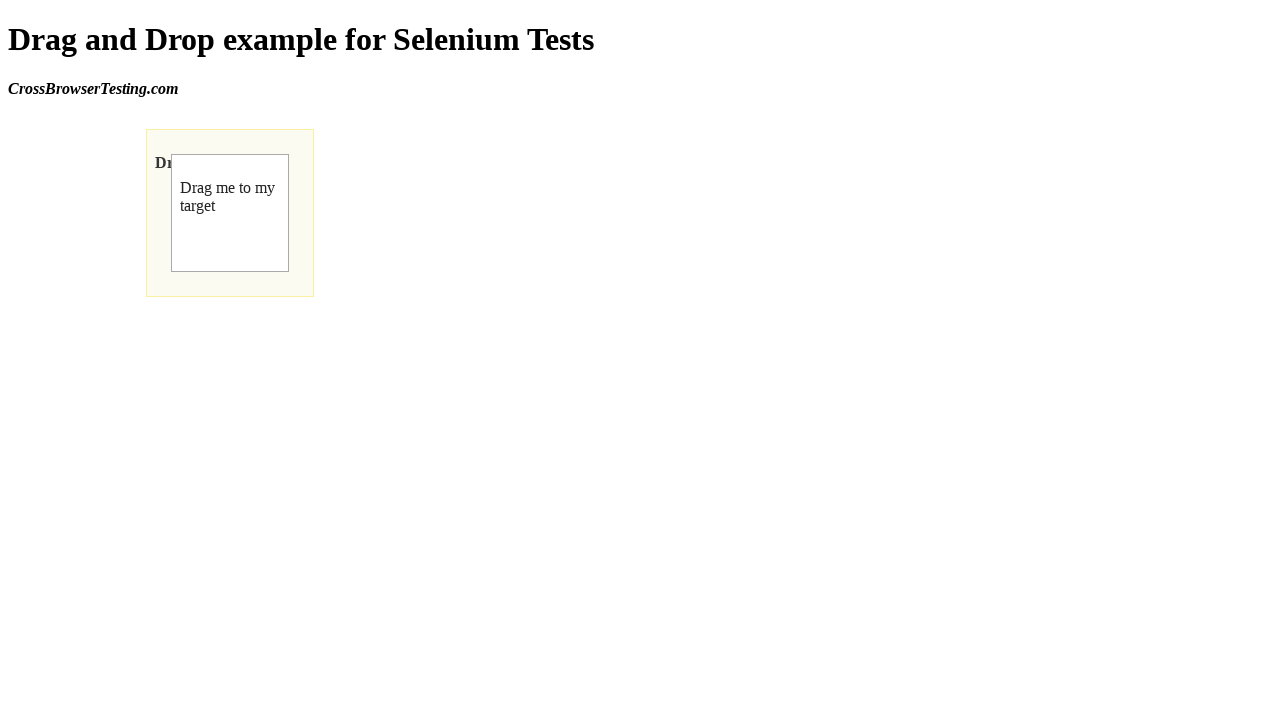